Tests various JavaScript alert interactions including simple alerts, prompt alerts with text input, confirmation dialogs, and timed alerts

Starting URL: https://demoqa.com/alerts

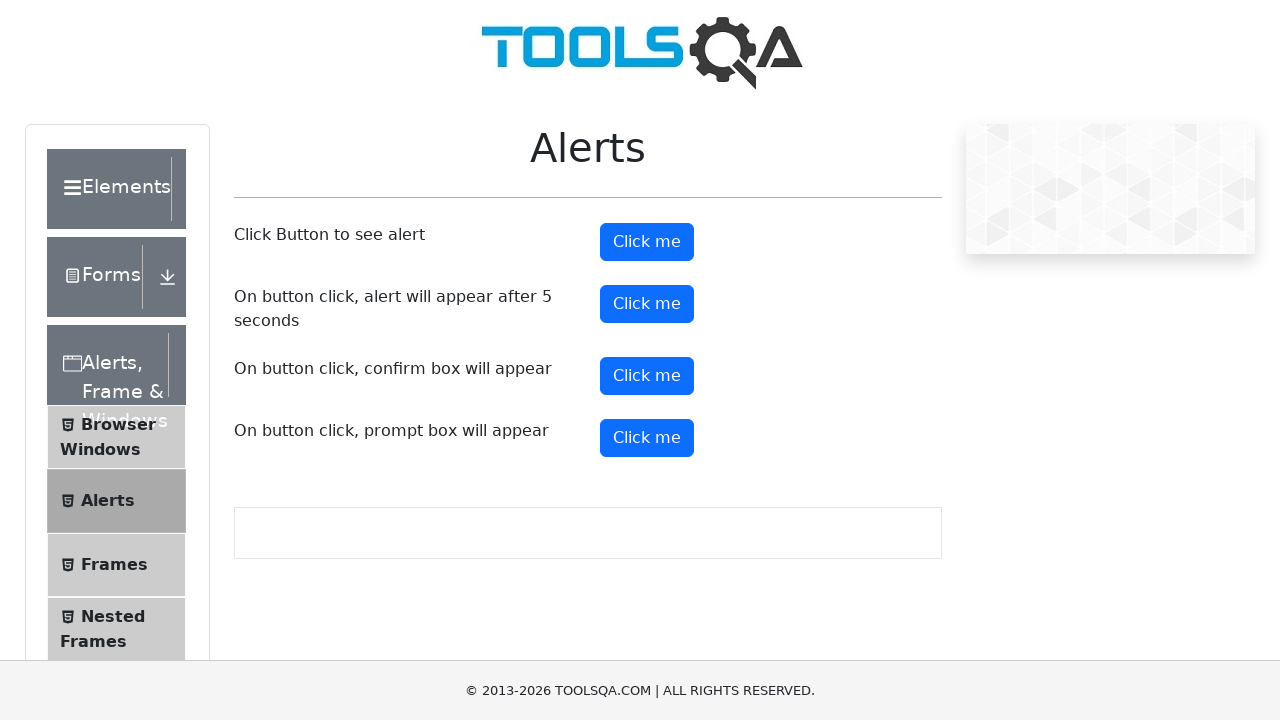

Clicked button to trigger simple alert at (647, 242) on button#alertButton
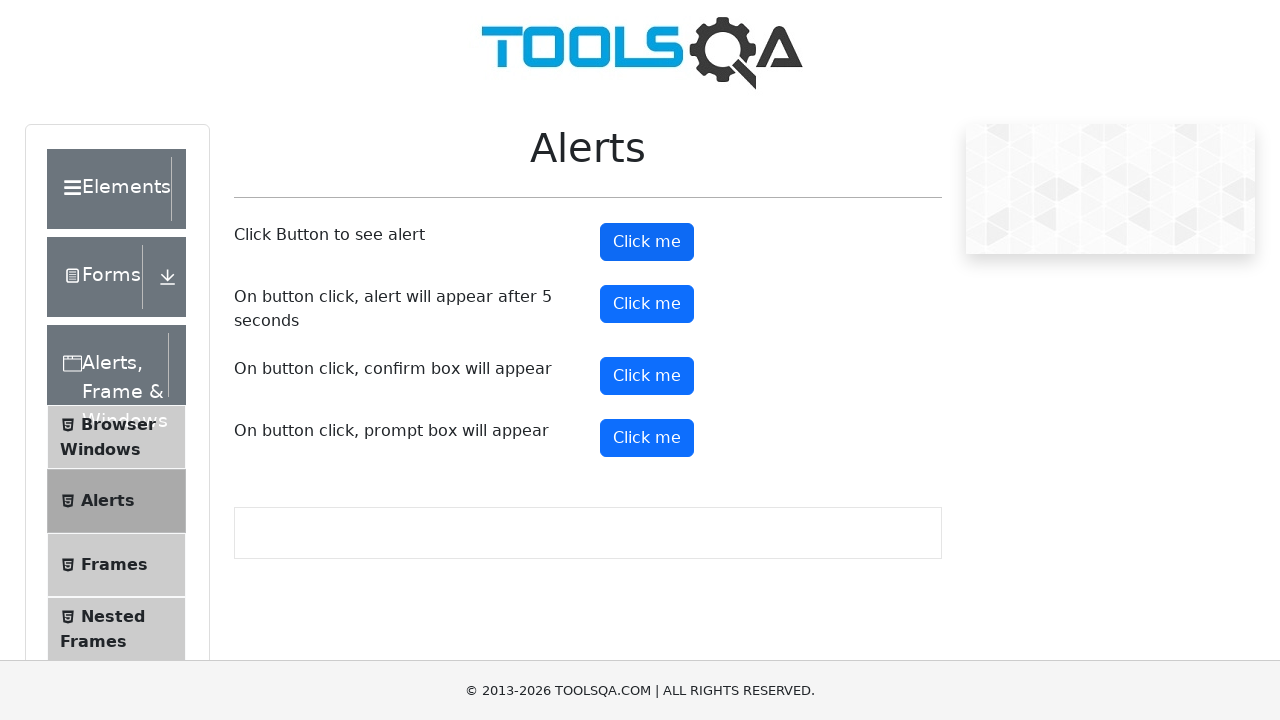

Set up dialog handler to accept simple alert
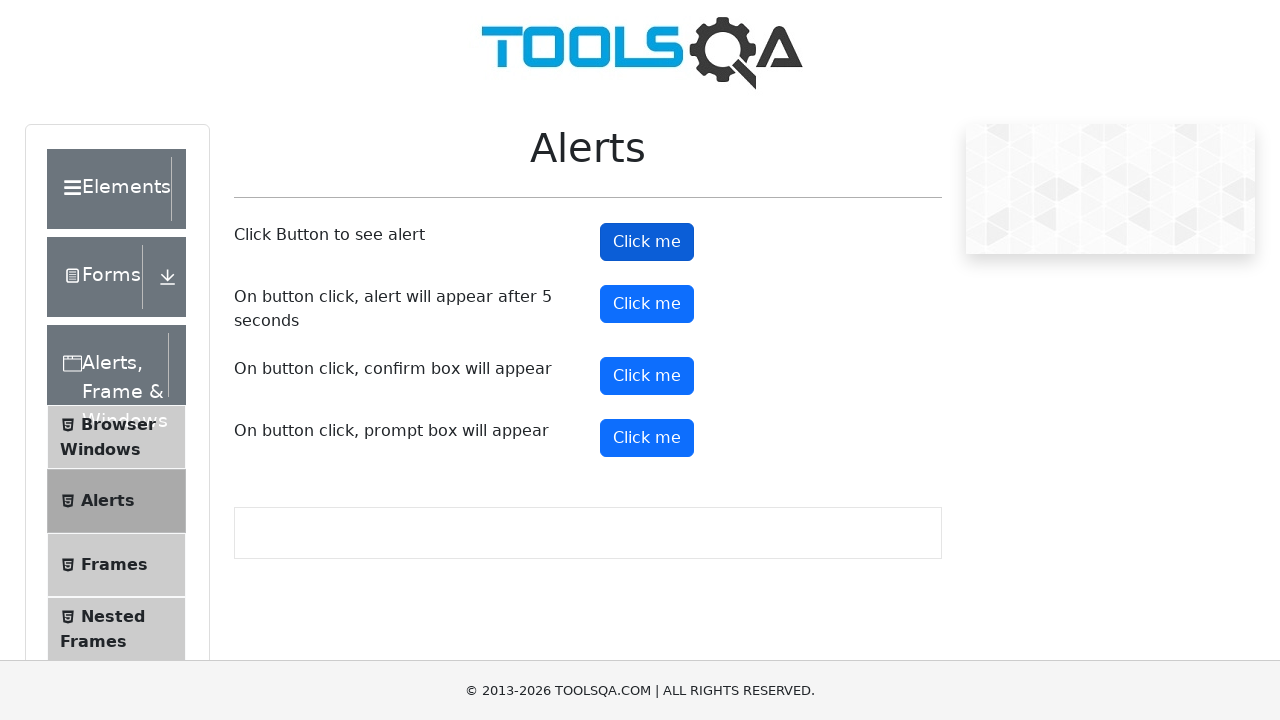

Clicked button to trigger prompt alert at (647, 438) on button#promtButton
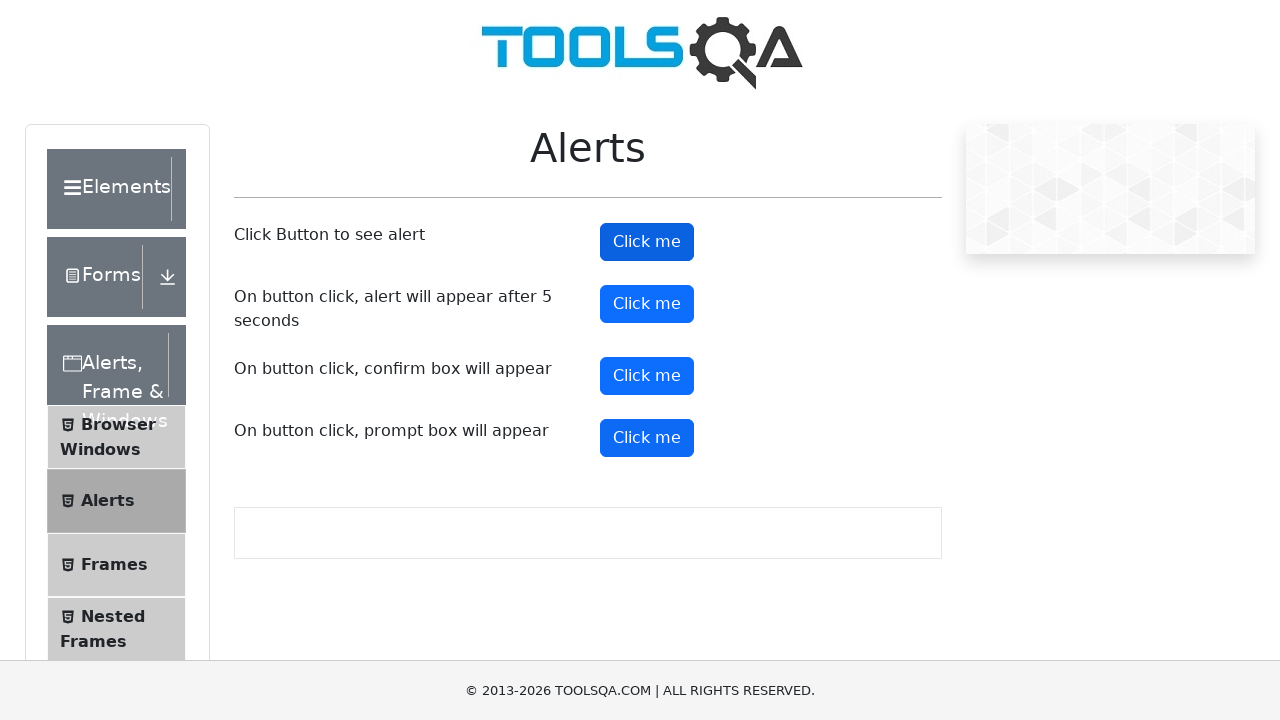

Set up dialog handler to accept prompt with text 'Iam done'
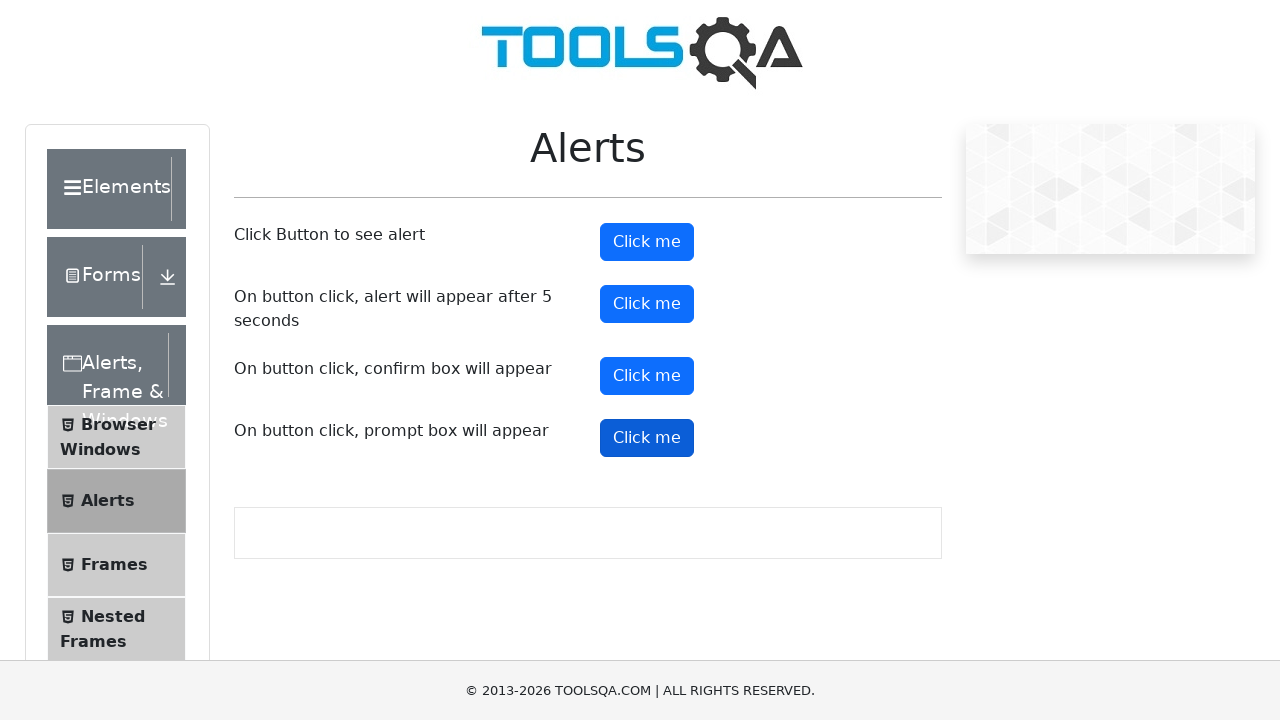

Clicked button to trigger confirmation dialog at (647, 376) on xpath=//*[@id='confirmButton']
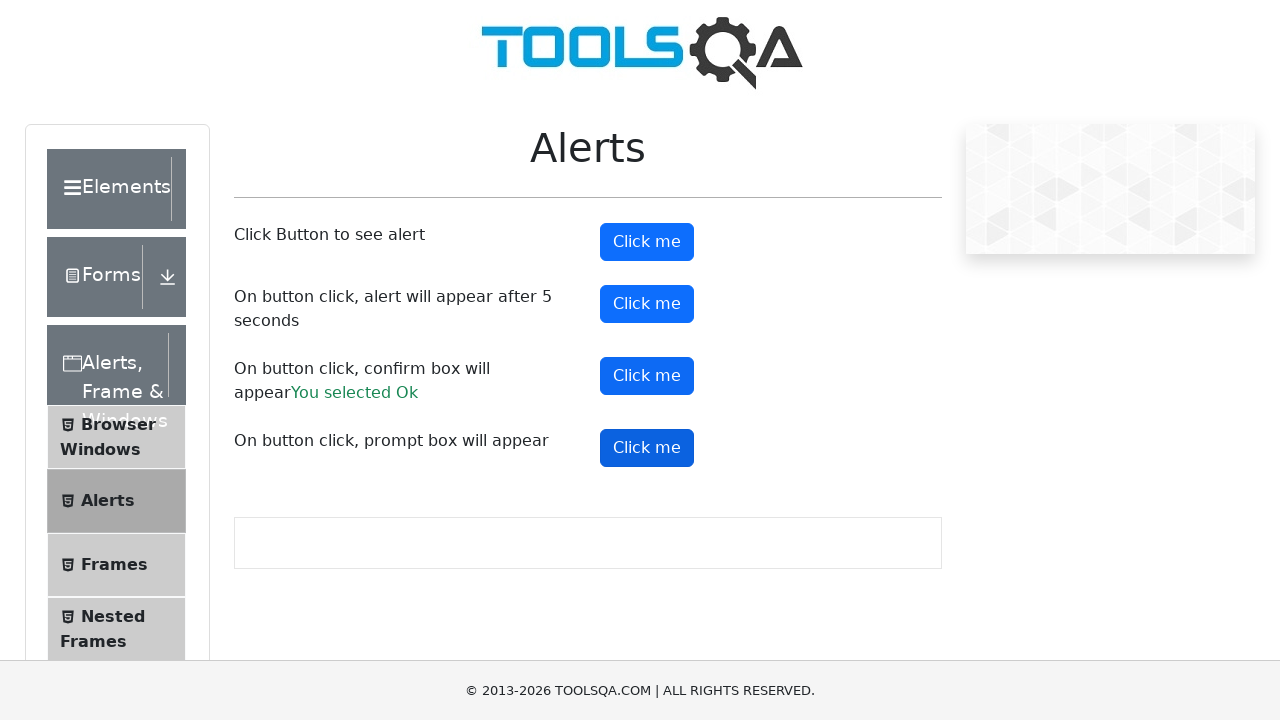

Set up dialog handler to dismiss confirmation dialog
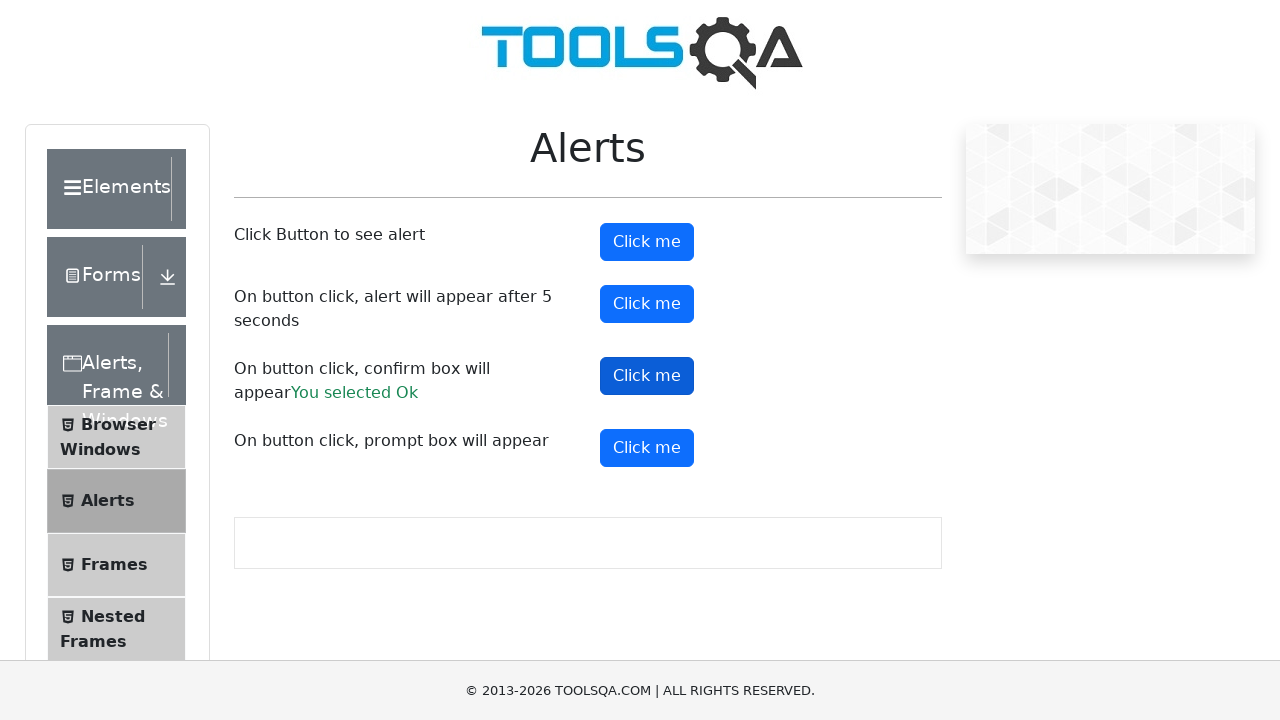

Clicked button to trigger timed alert at (647, 304) on xpath=//*[@id='timerAlertButton']
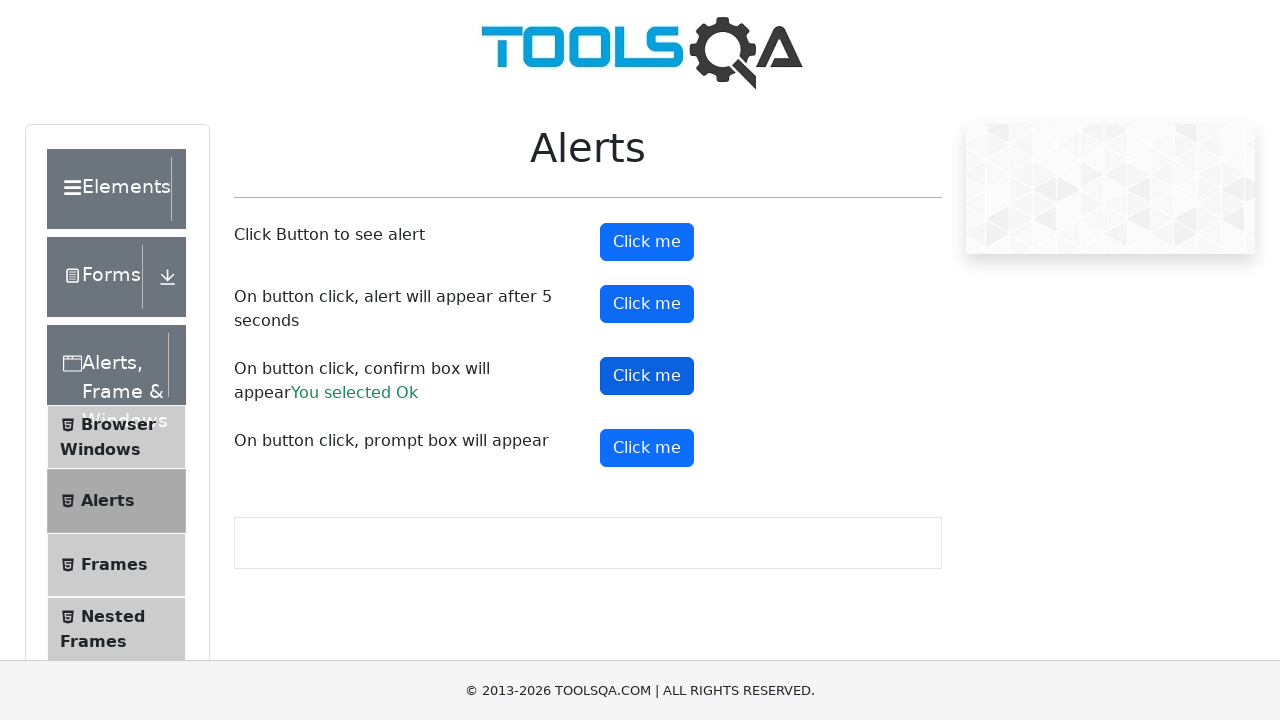

Waited 5 seconds for timed alert to appear
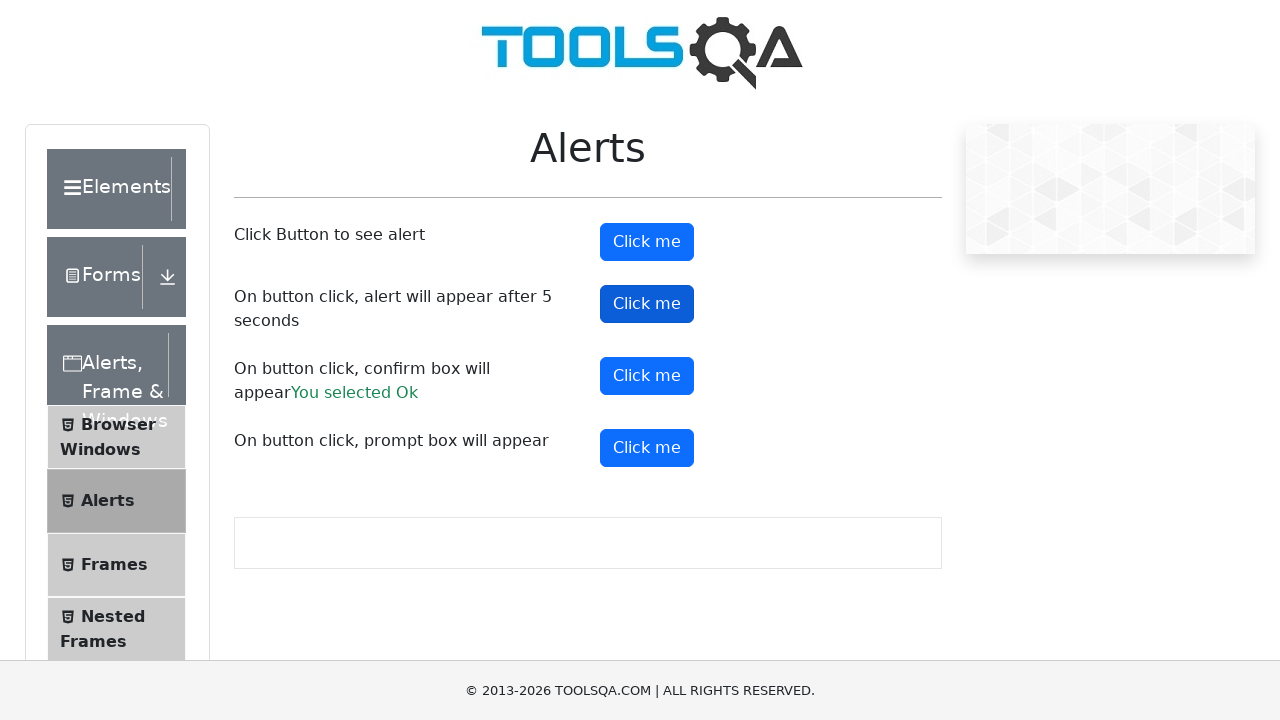

Set up dialog handler to accept timed alert
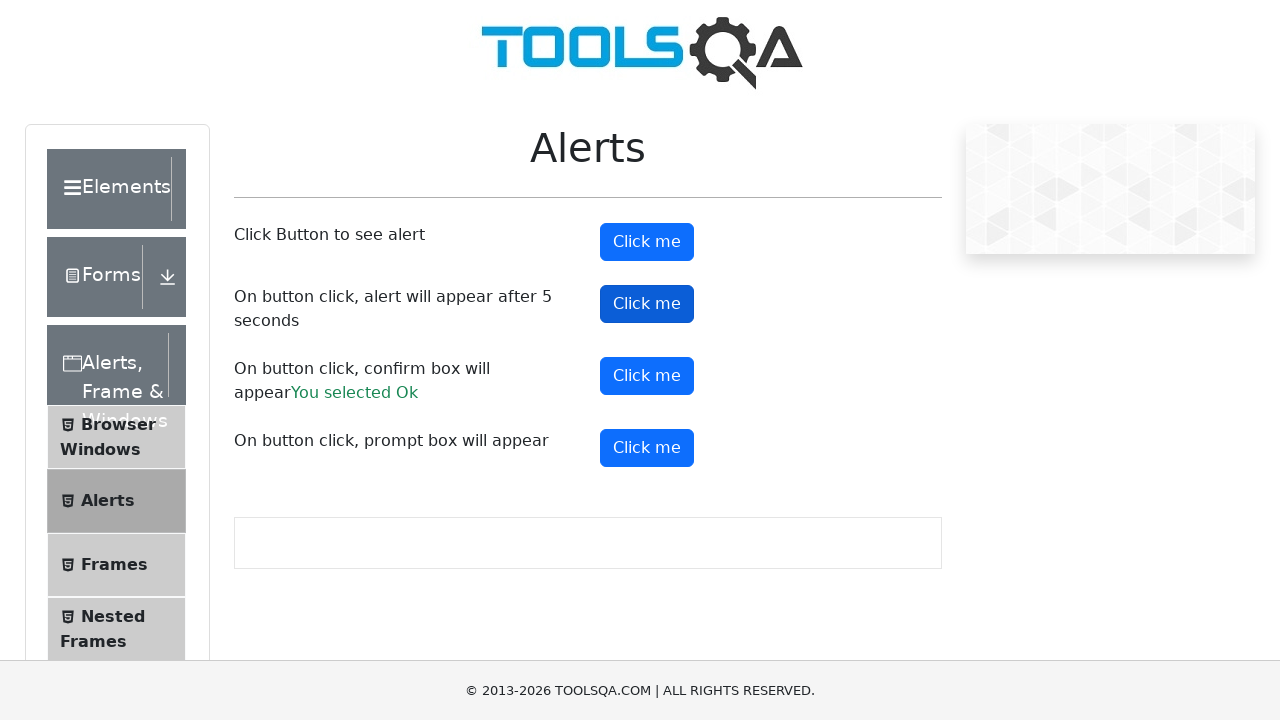

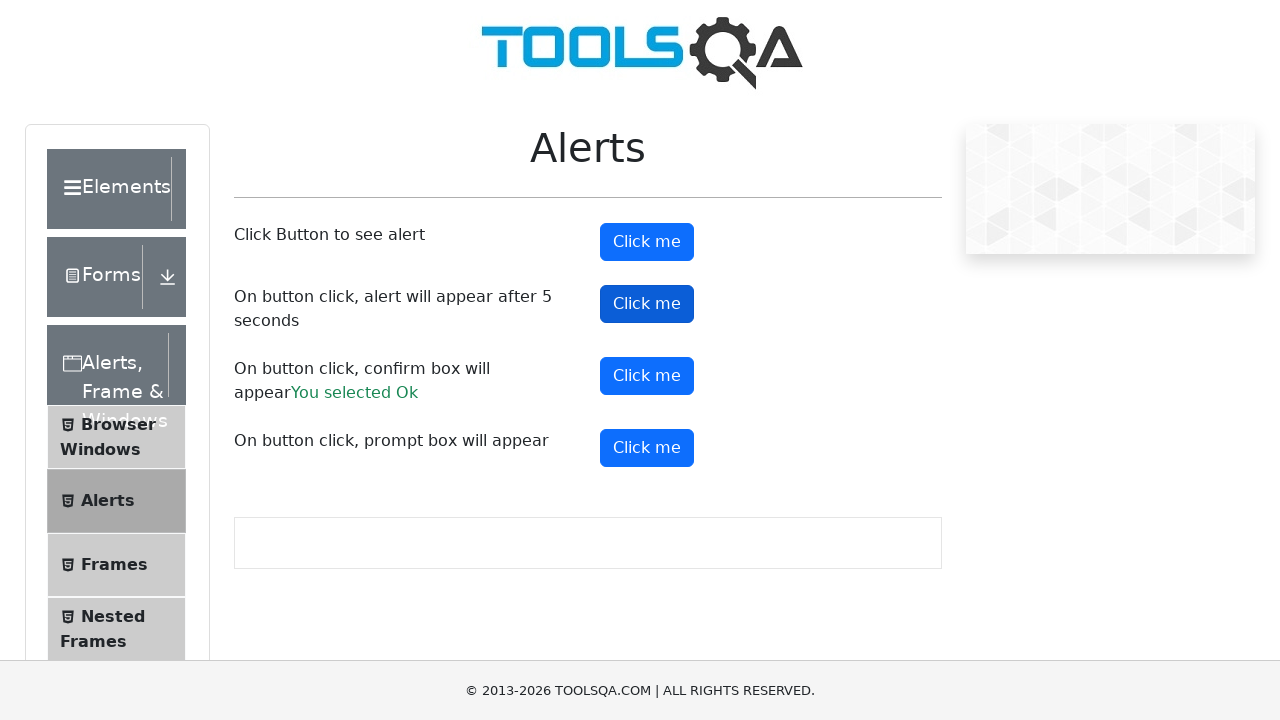